Tests adding a product to the shopping cart on demoblaze.com by selecting a product, clicking add to cart, and accepting the confirmation alert

Starting URL: https://www.demoblaze.com/

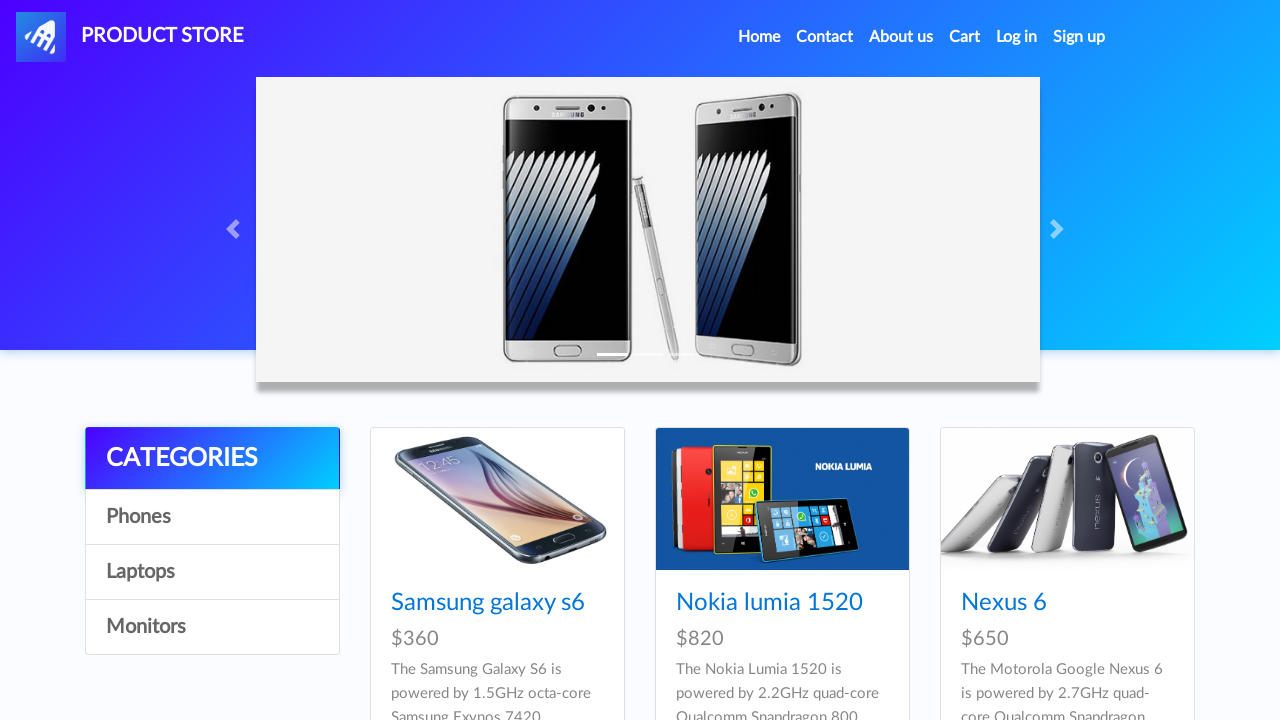

Clicked on the first product to view details at (488, 603) on xpath=//*[@id='tbodyid']/div[1]/div/div/h4/a
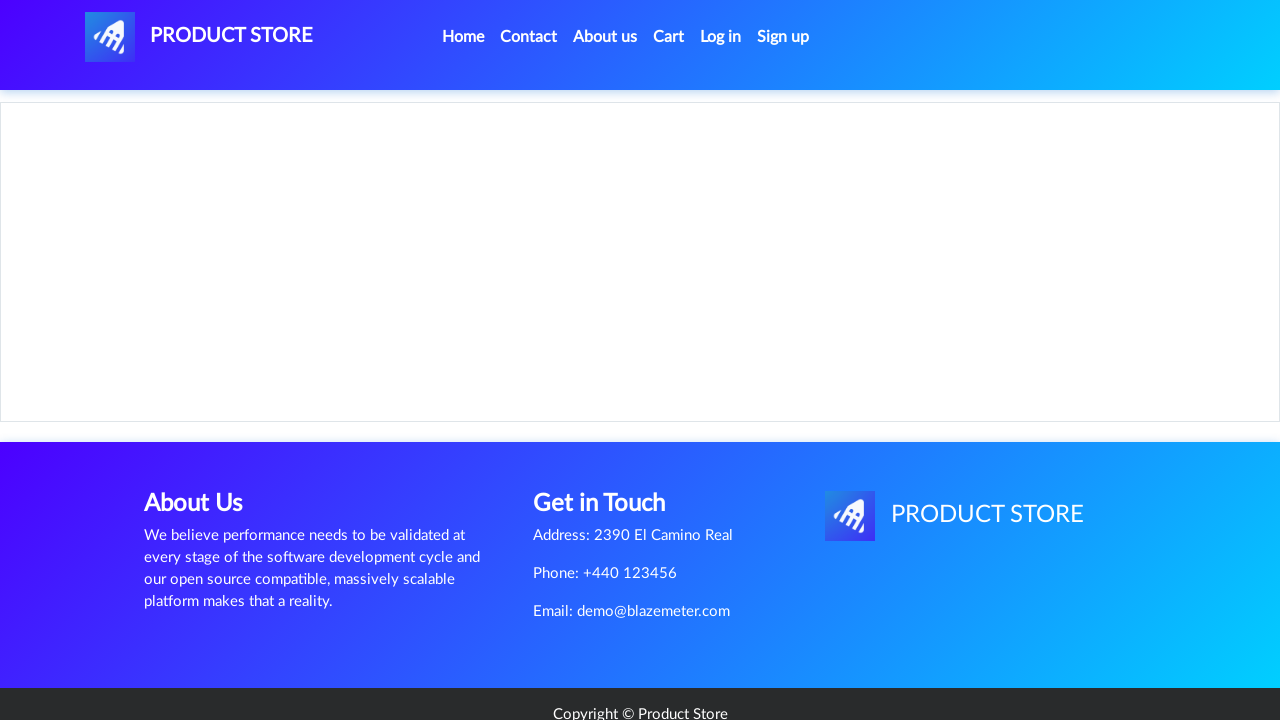

Product page loaded and network became idle
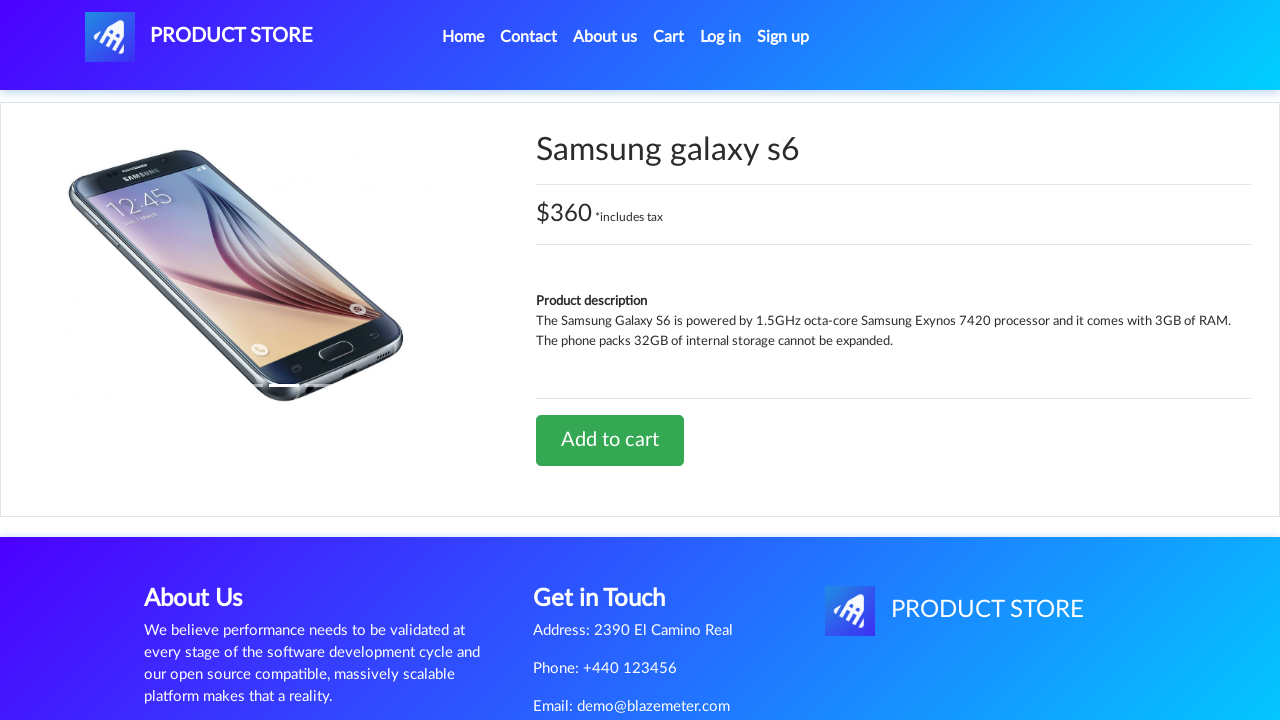

Clicked Add to Cart button at (610, 440) on xpath=//*[@id='tbodyid']/div[2]/div/a
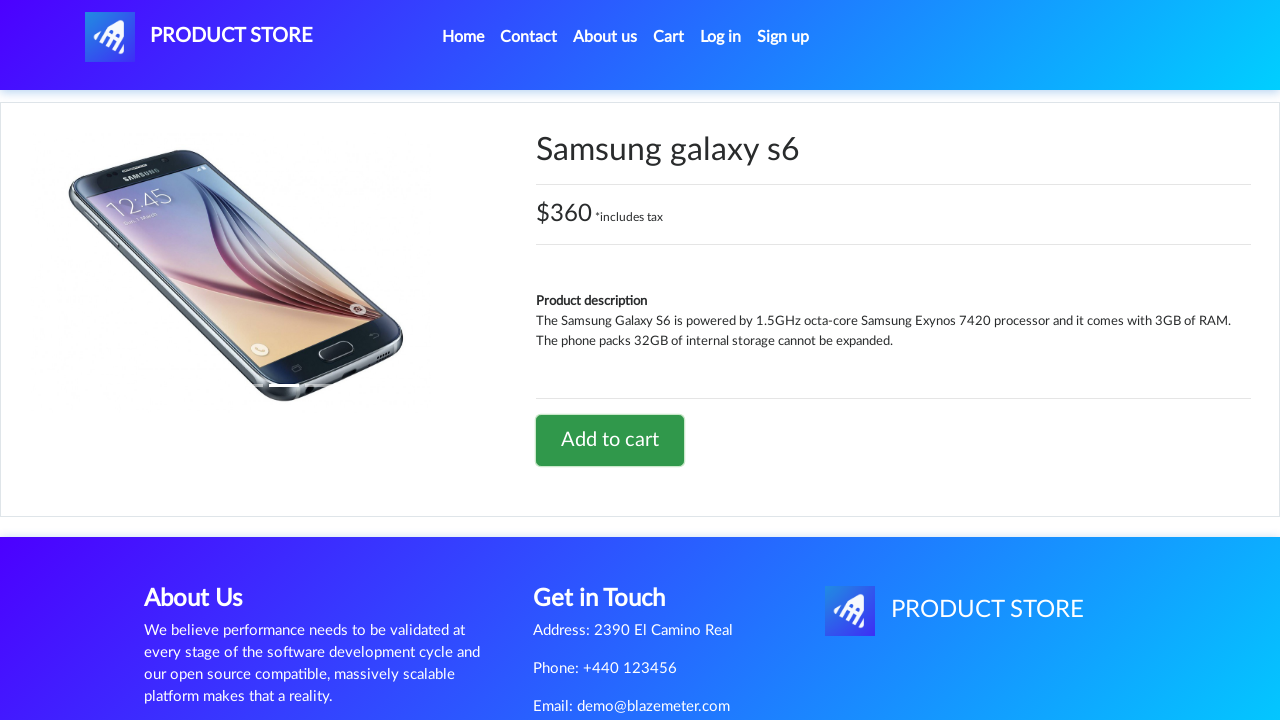

Set up dialog handler to accept confirmation alert
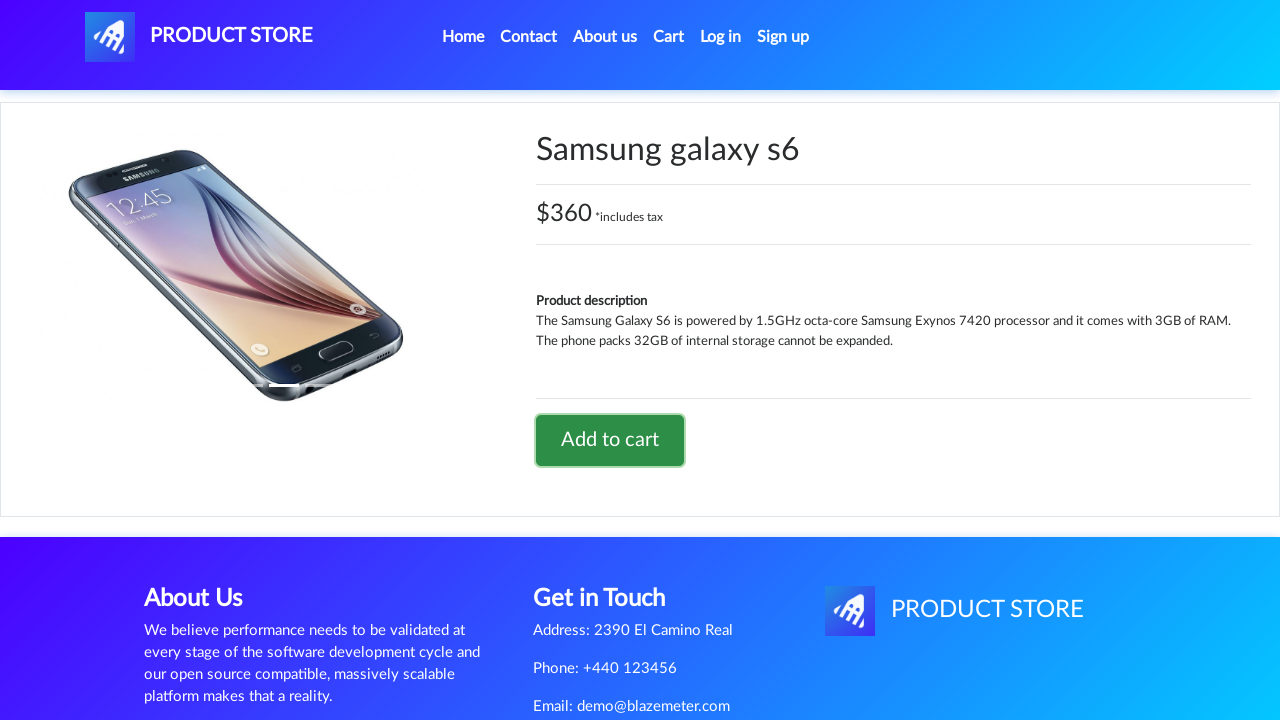

Waited 2 seconds for confirmation alert to process
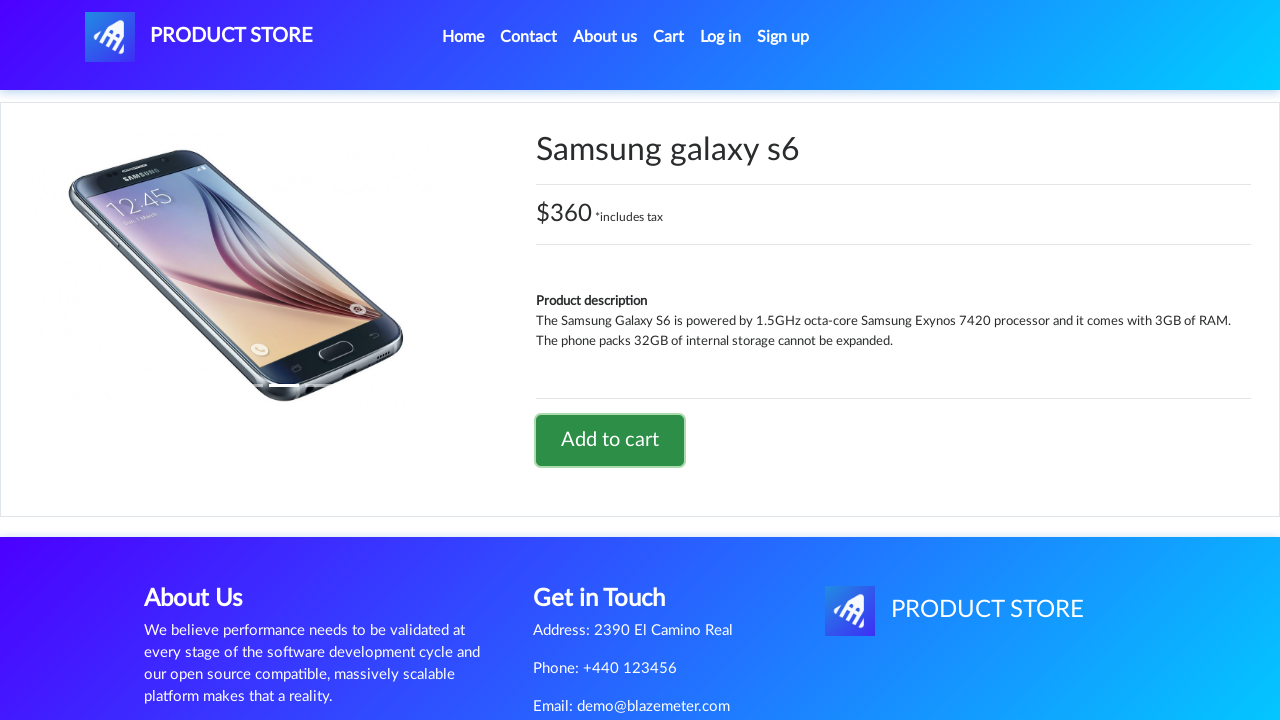

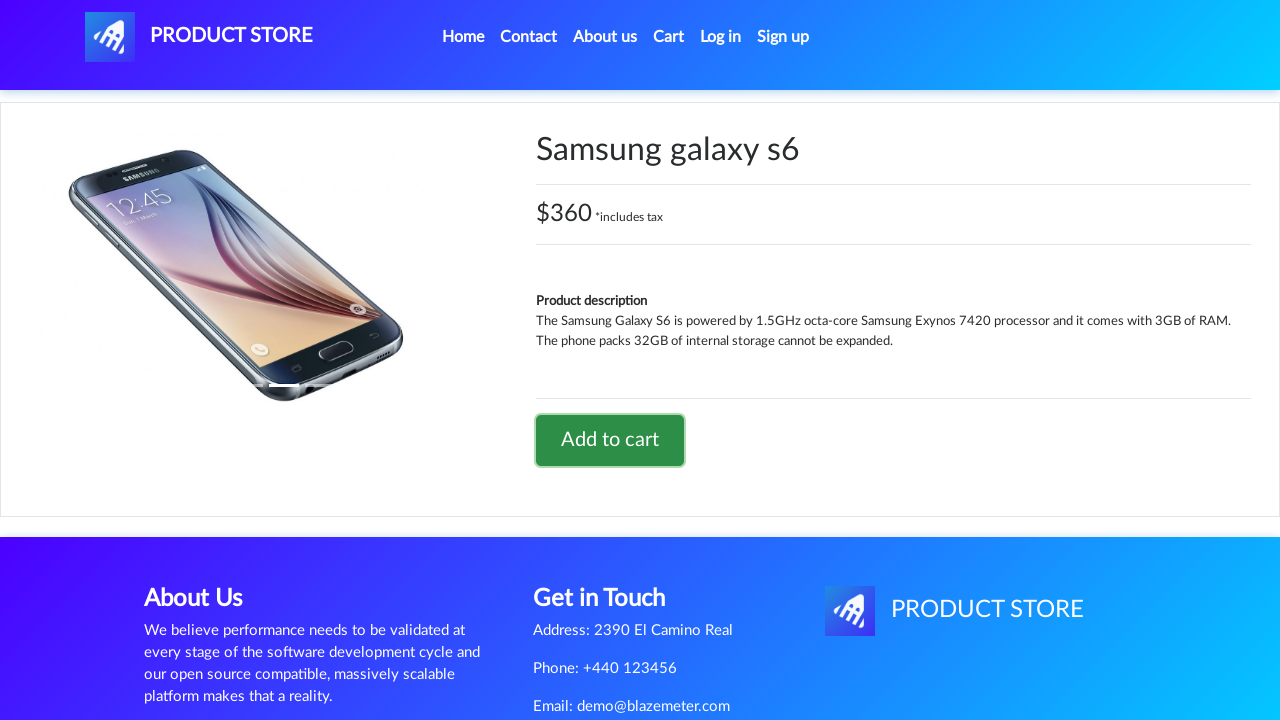